Tests user registration form by filling all required fields including personal information, password, and agreement checkbox, then submitting the form

Starting URL: https://awesomeqa.com/ui/index.php?route=account/register

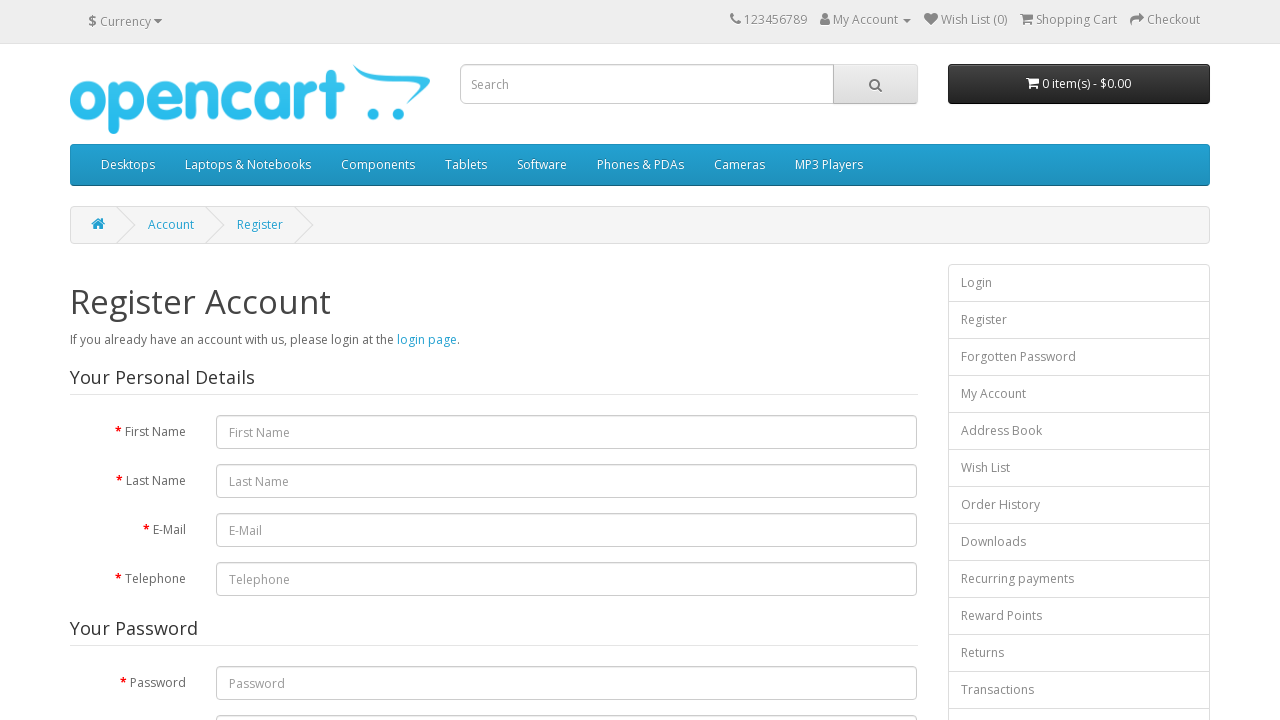

Filled first name field with 'John' on input[name='firstname']
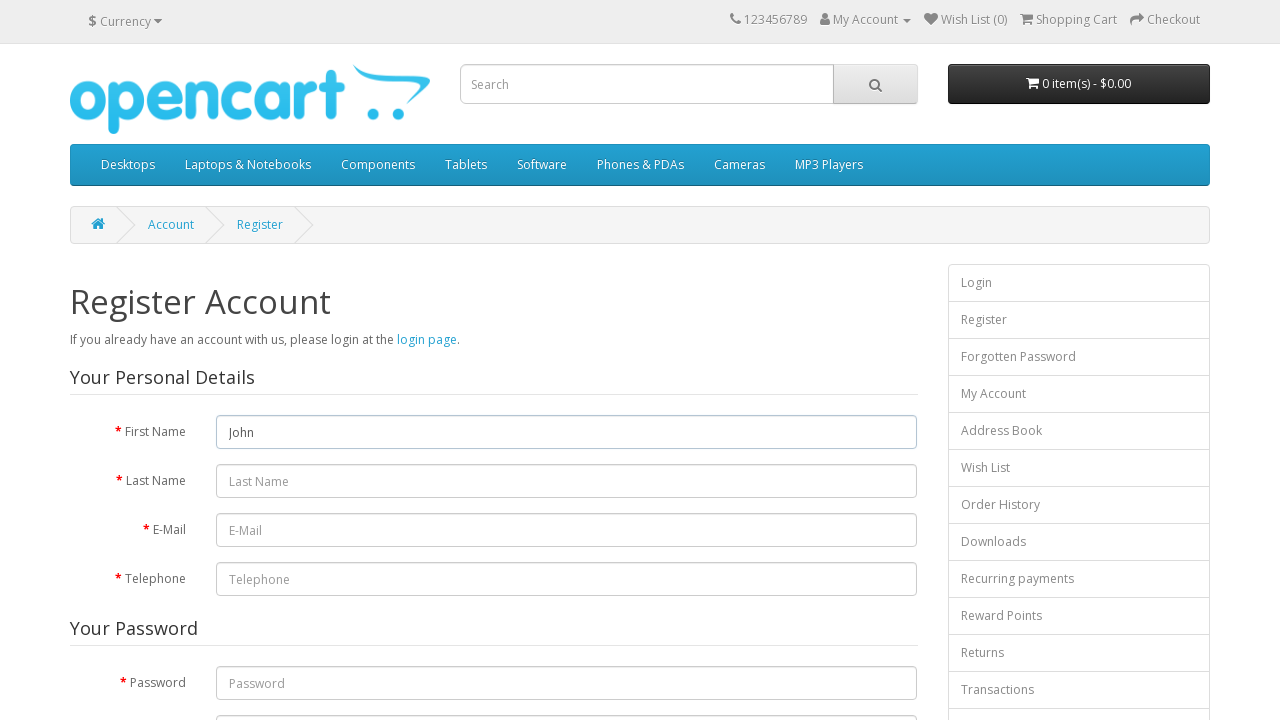

Filled last name field with 'Anderson' on #input-lastname
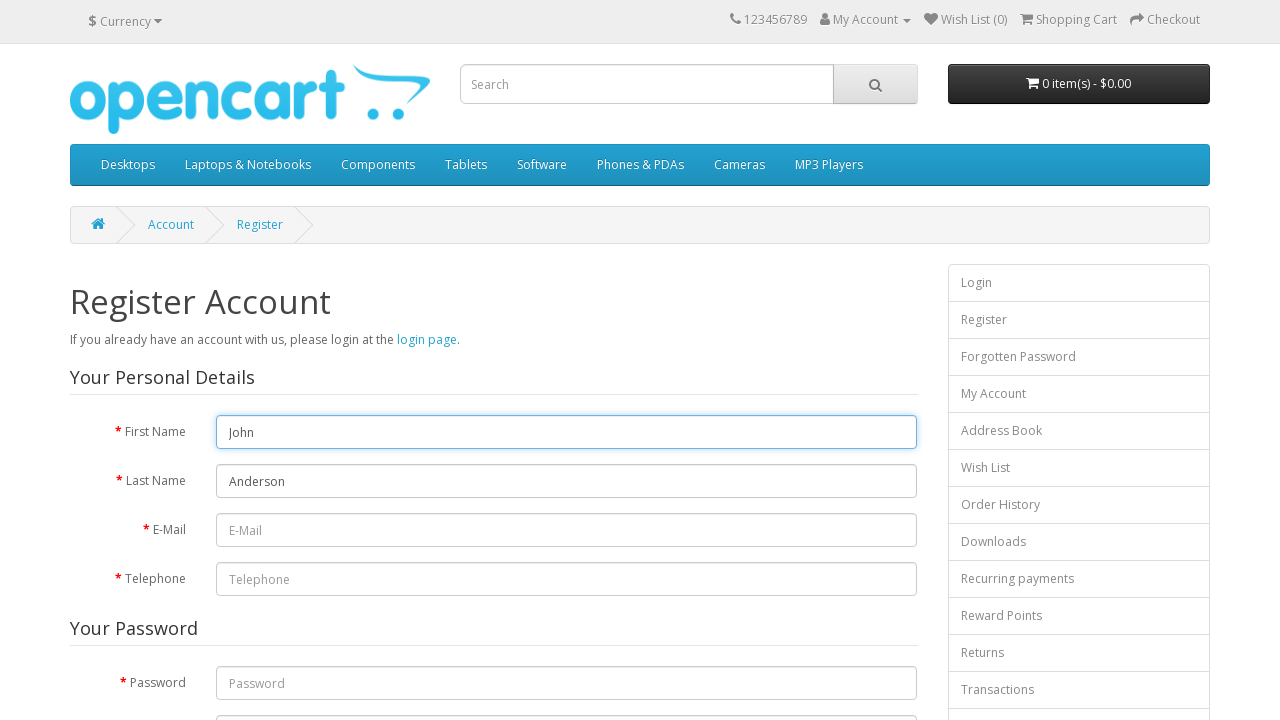

Filled email field with 'john.anderson247@example.com' on #input-email
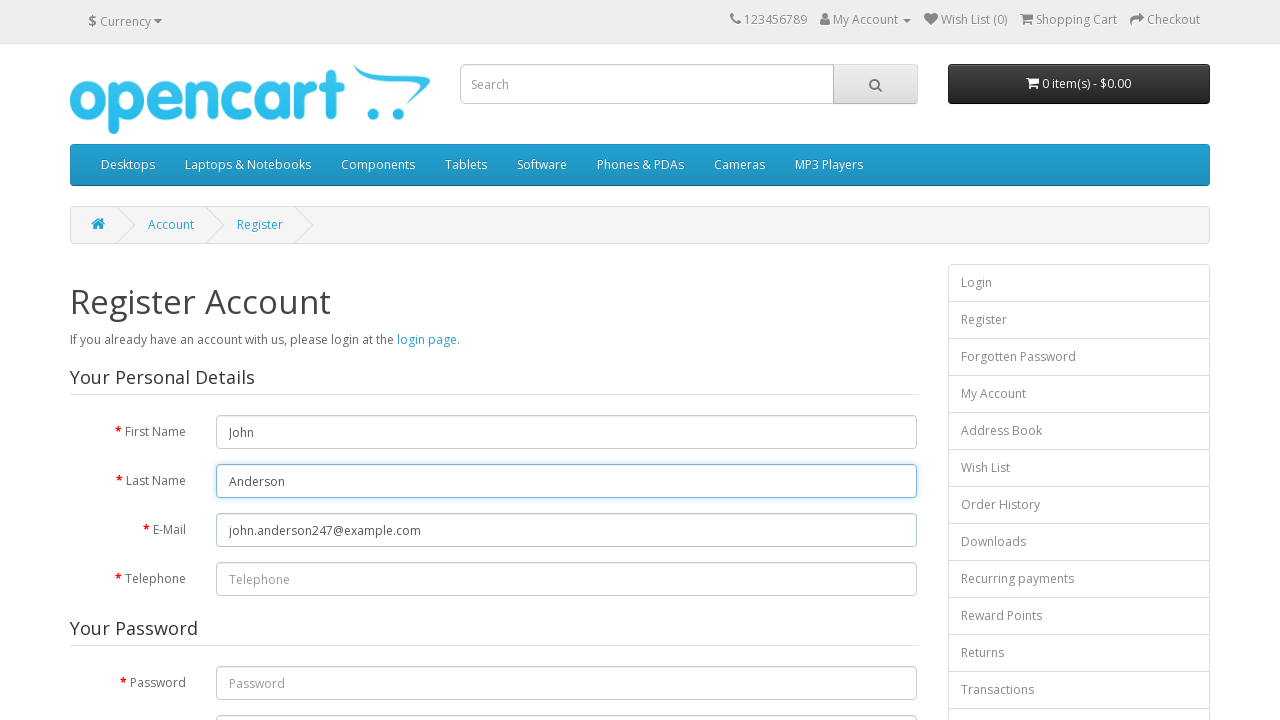

Filled telephone field with '5551234567' on input[name='telephone']
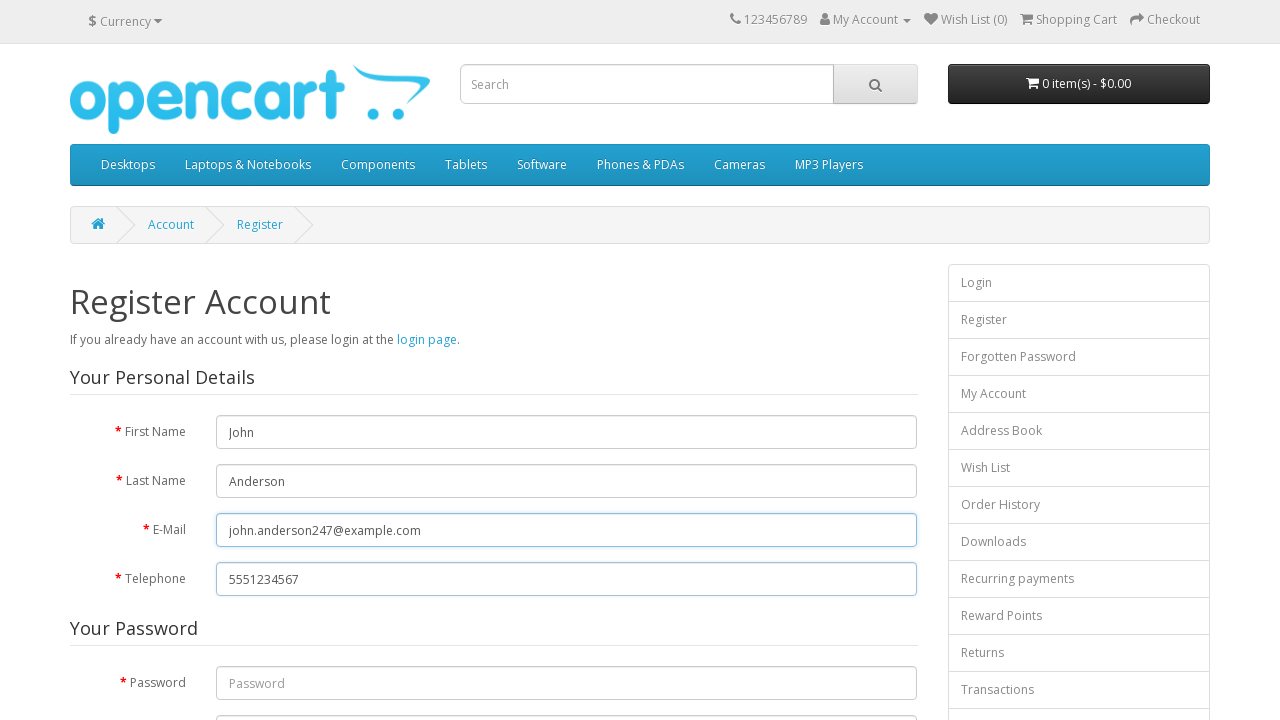

Filled password field with 'SecurePass456!' on #input-password
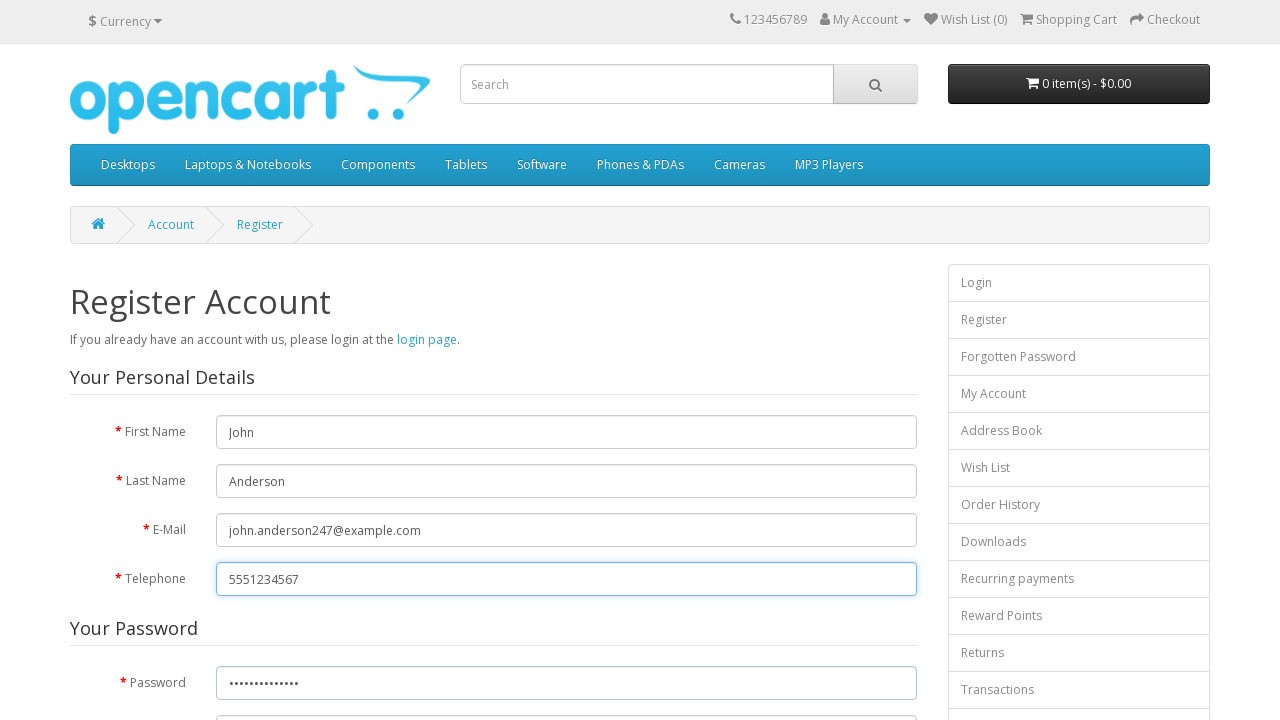

Filled confirm password field with 'SecurePass456!' on #input-confirm
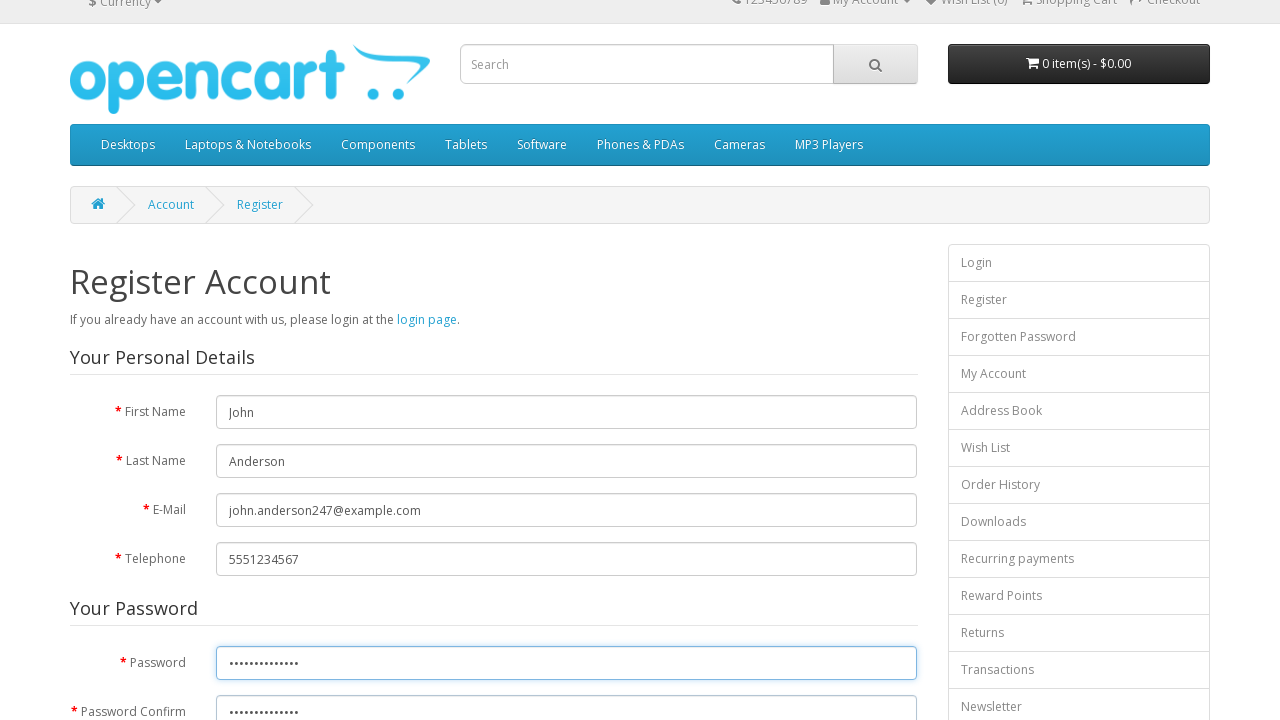

Clicked newsletter subscription Yes option at (236, 369) on .radio-inline >> nth=0
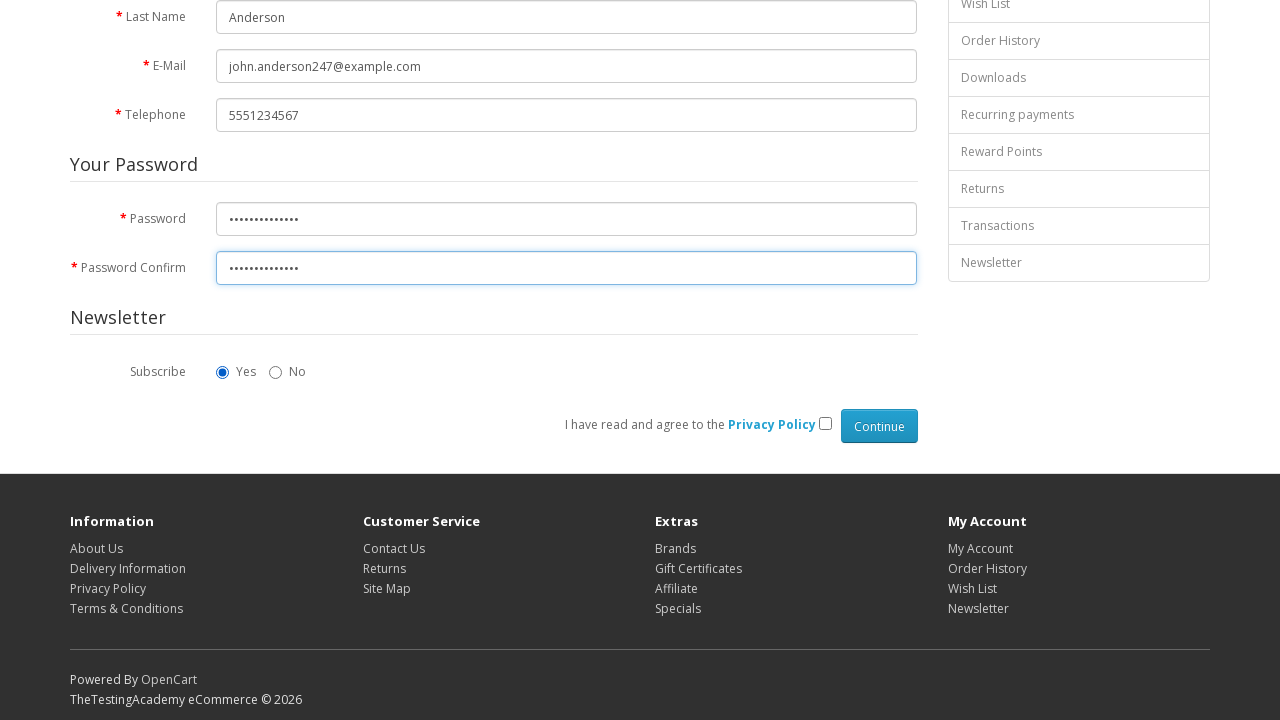

Checked privacy policy agreement checkbox at (825, 423) on input[name='agree']
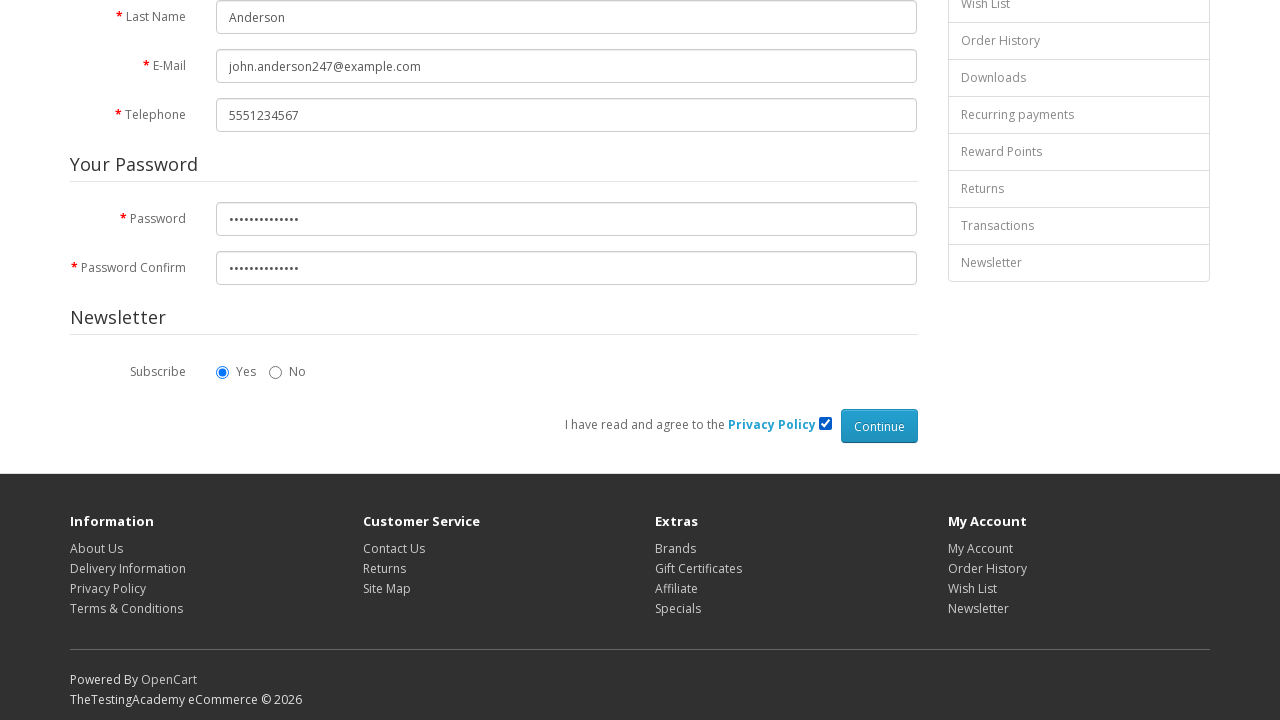

Clicked the submit button to register at (879, 426) on .btn-primary
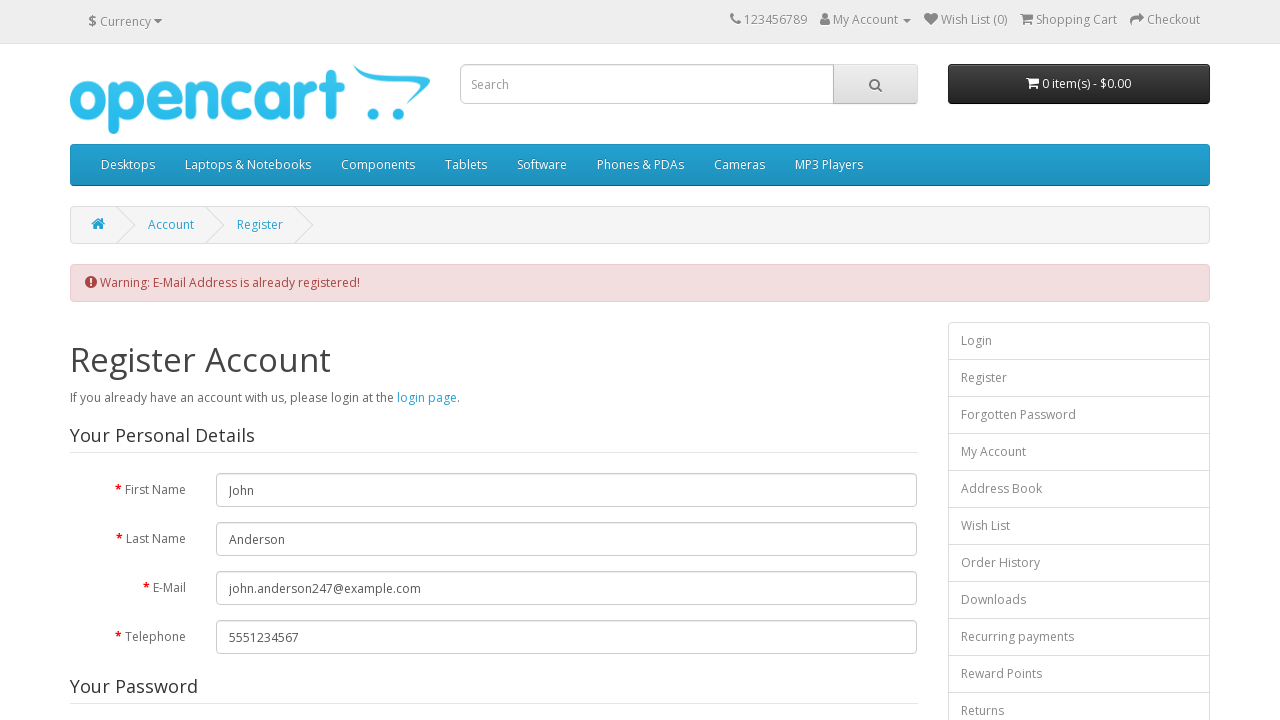

Registration success message appeared
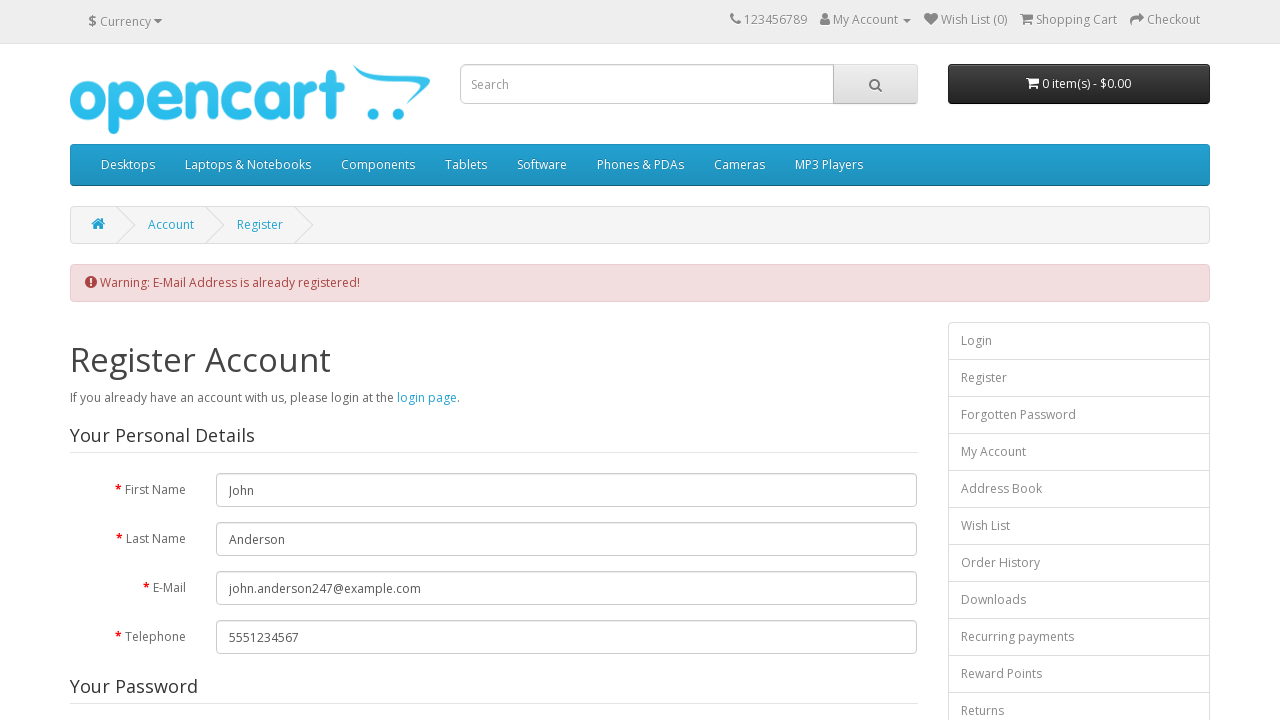

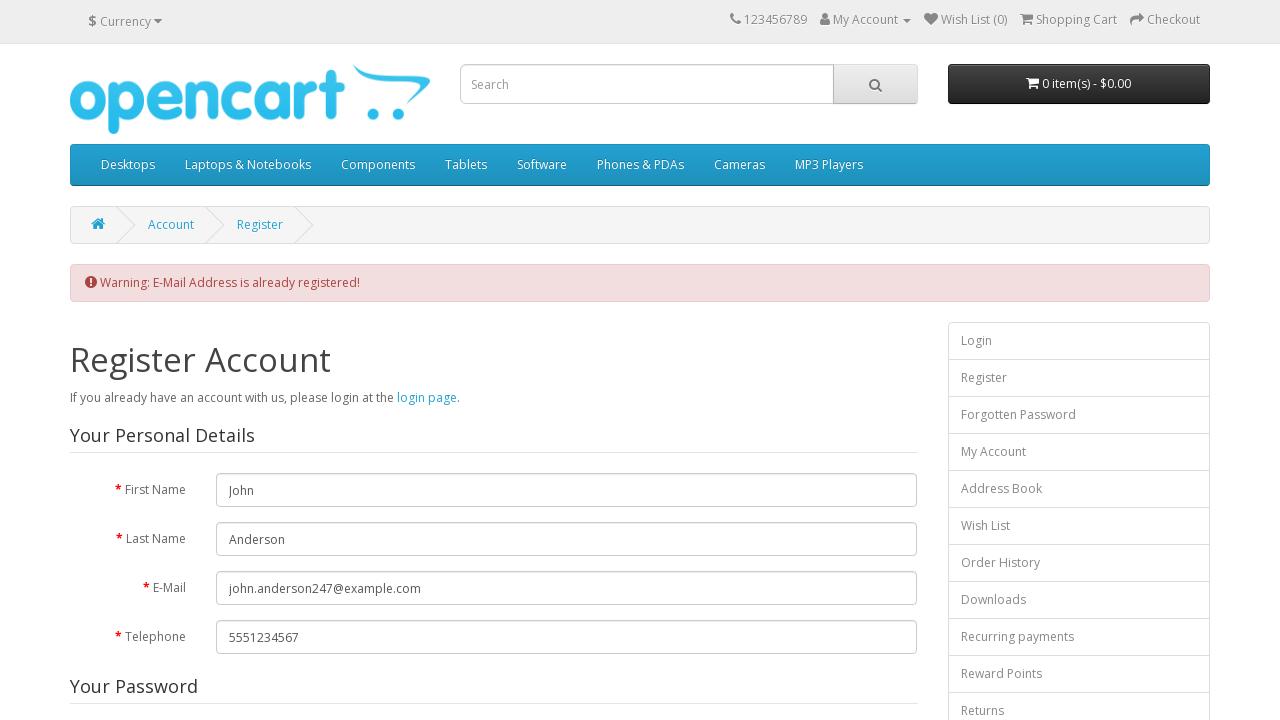